Tests iframe functionality by navigating to the frames page, switching into an iframe by ID, and reading text from an element inside the frame

Starting URL: https://demoqa.com/frames

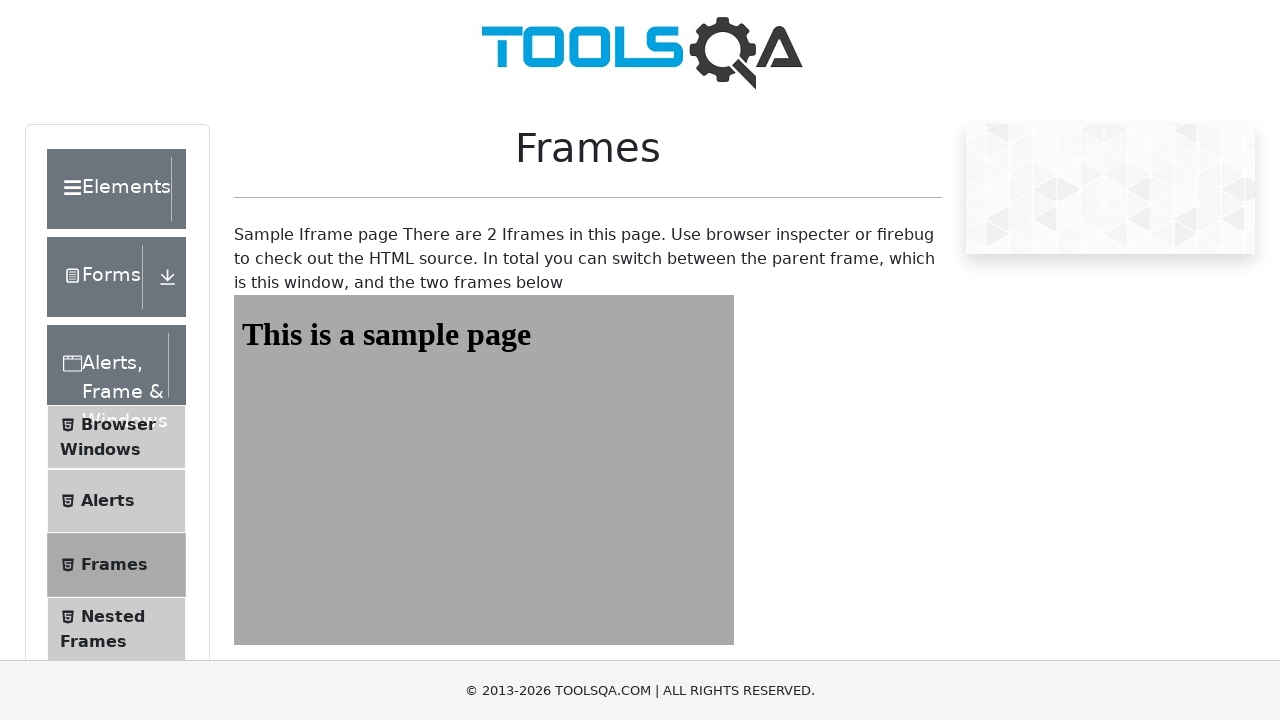

Navigated to frames demo page
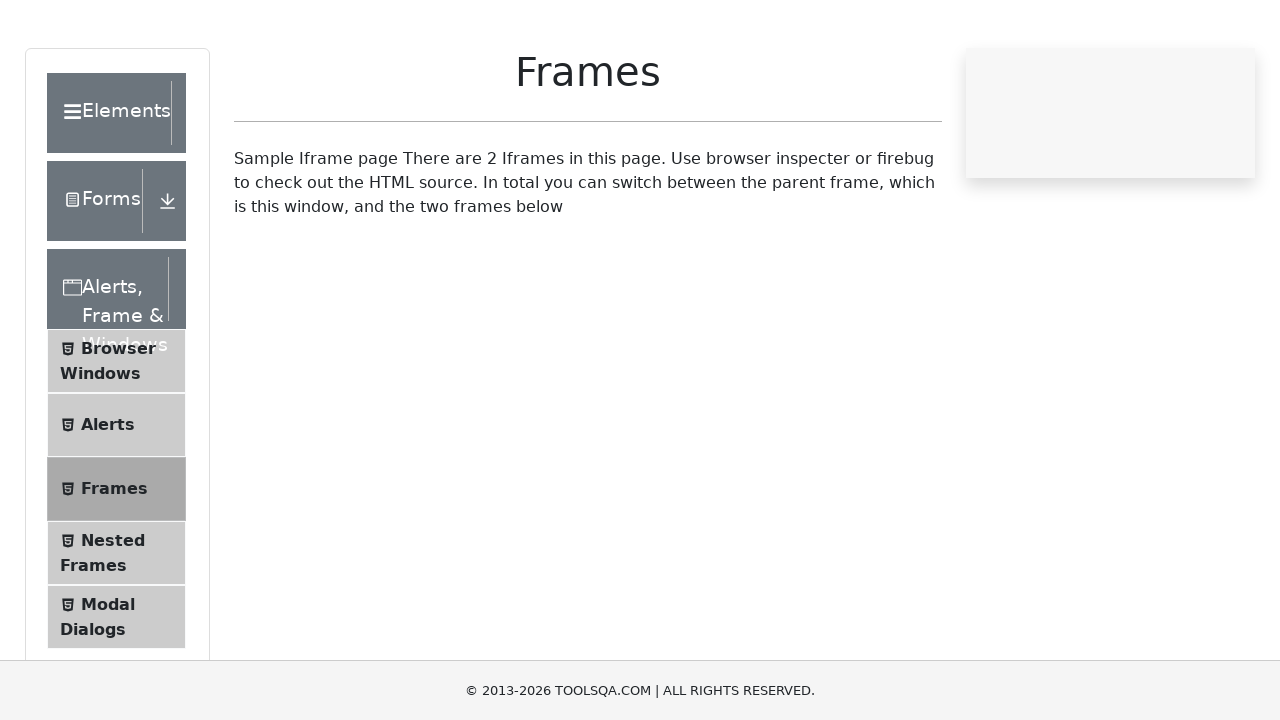

Located iframe with ID 'frame1'
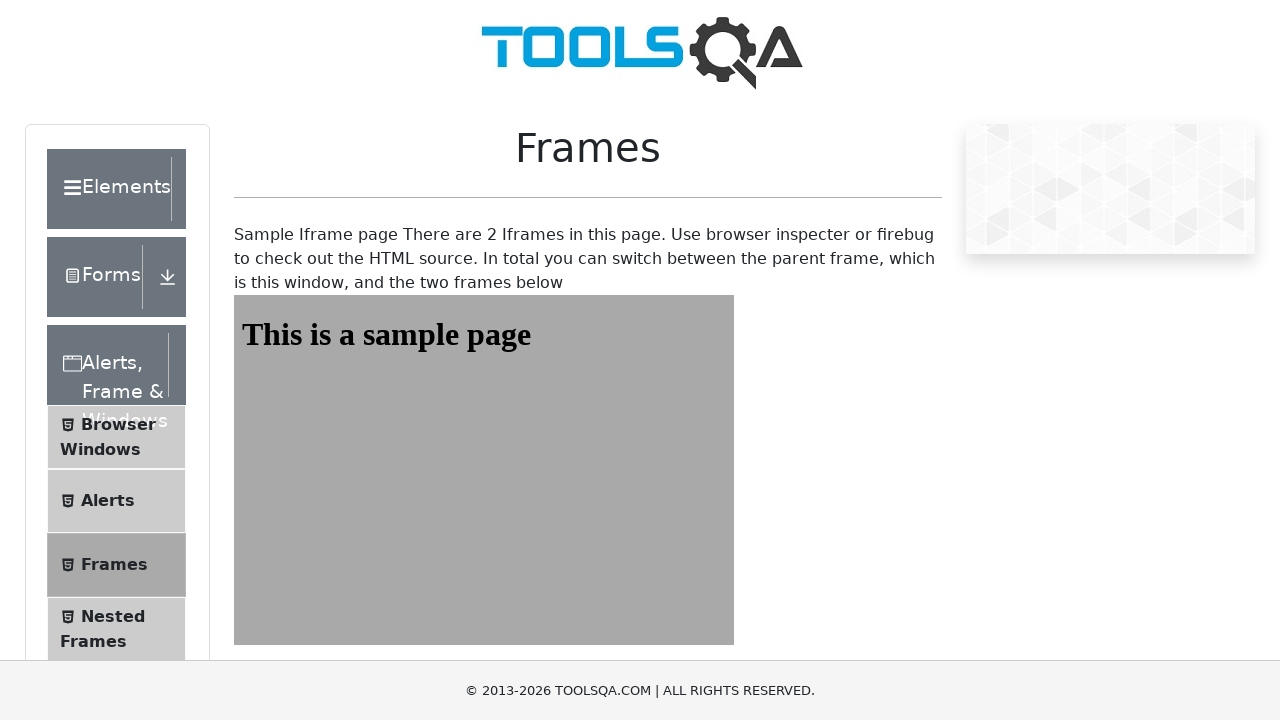

Retrieved heading text from inside iframe: 'This is a sample page'
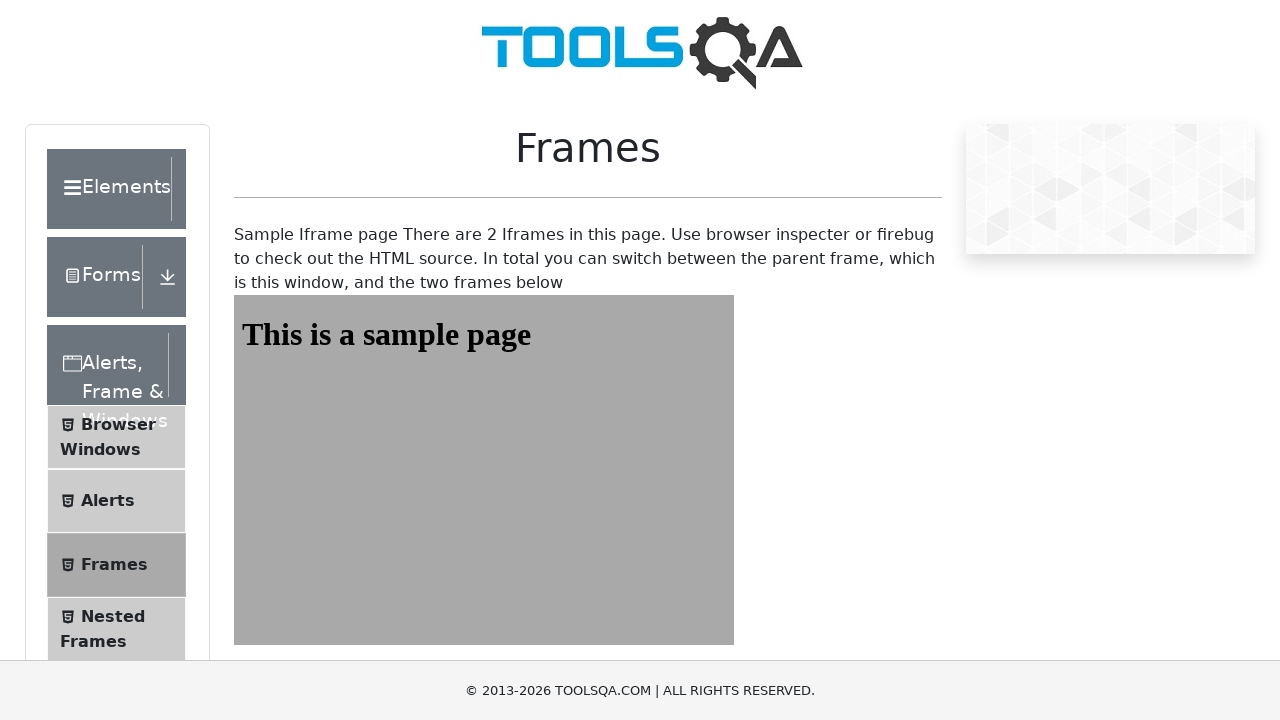

Printed heading text to console
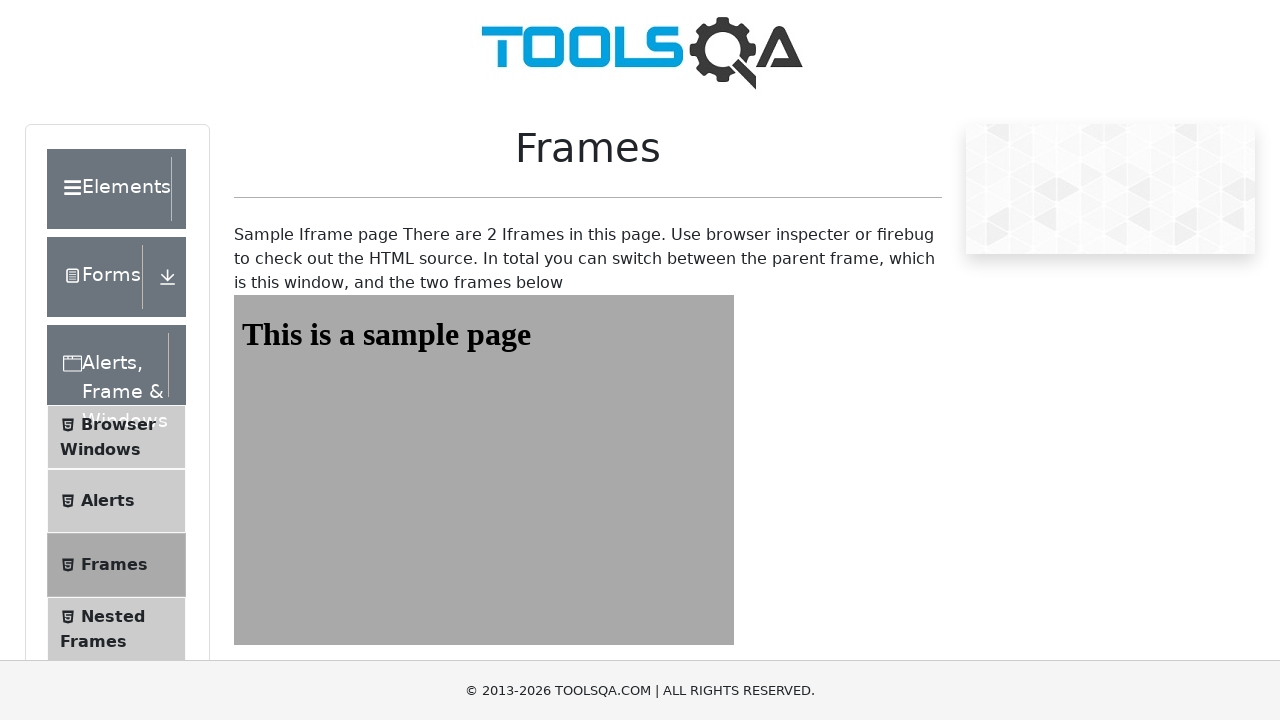

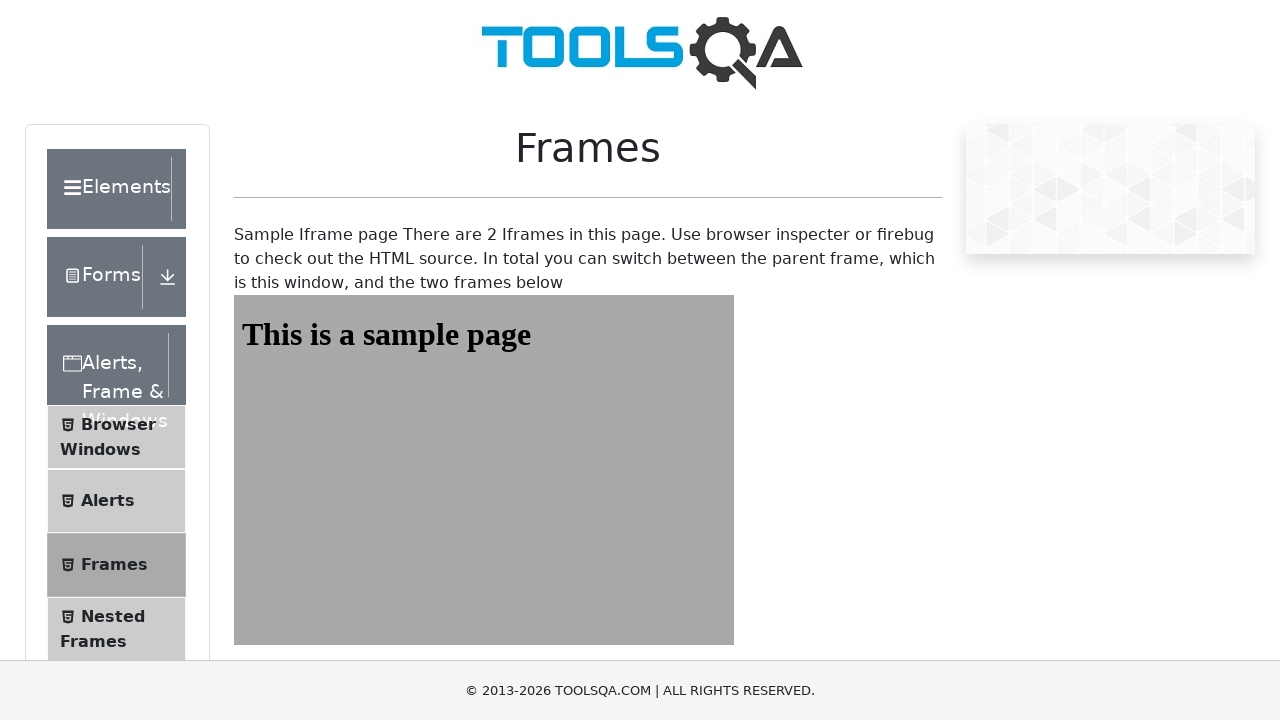